Tests browser navigation by going to a GitHub repository page, then navigating back, forward, and reloading the page.

Starting URL: https://github.com/hardkoded/puppeteer-sharp

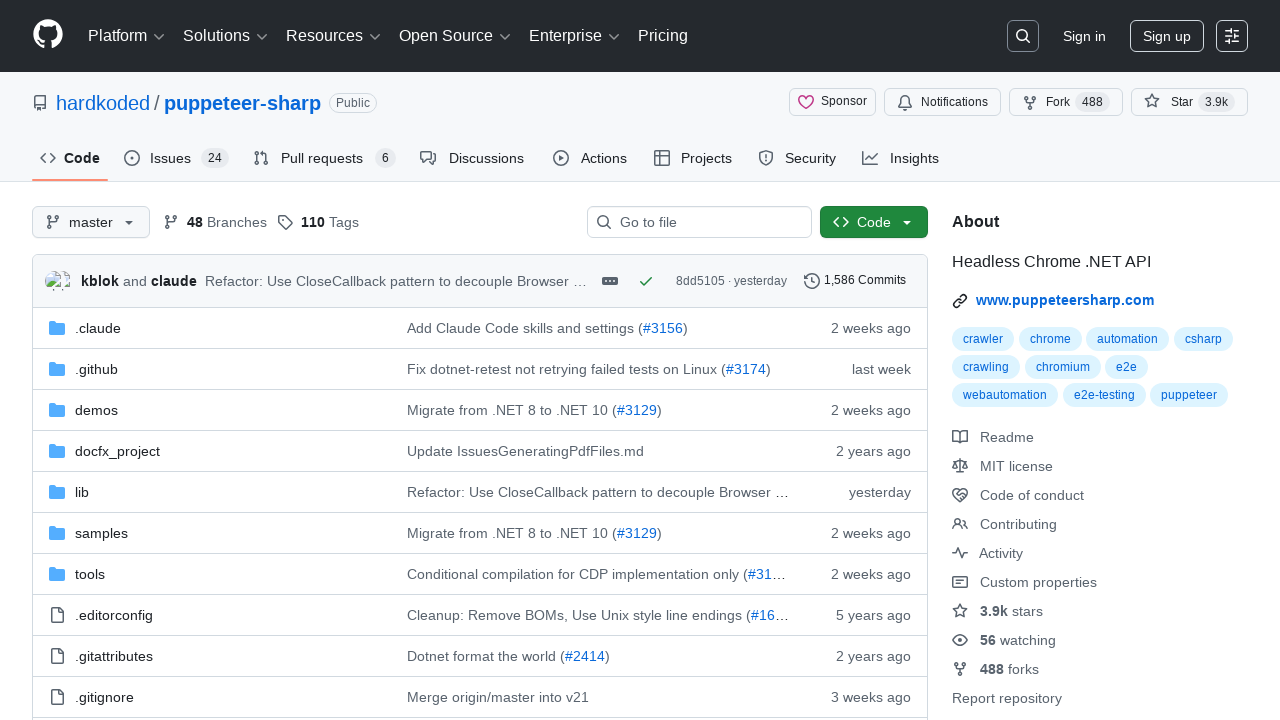

Navigated to GitHub puppeteer-sharp repository
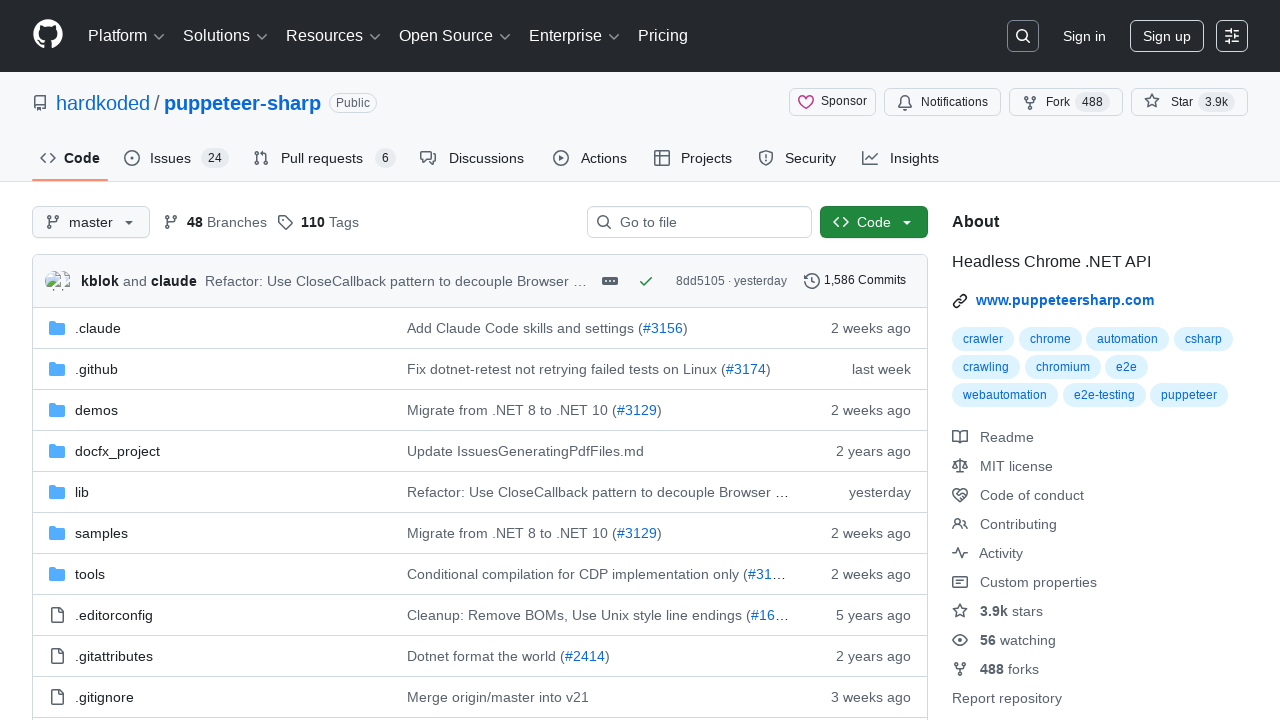

Navigated back in browser history
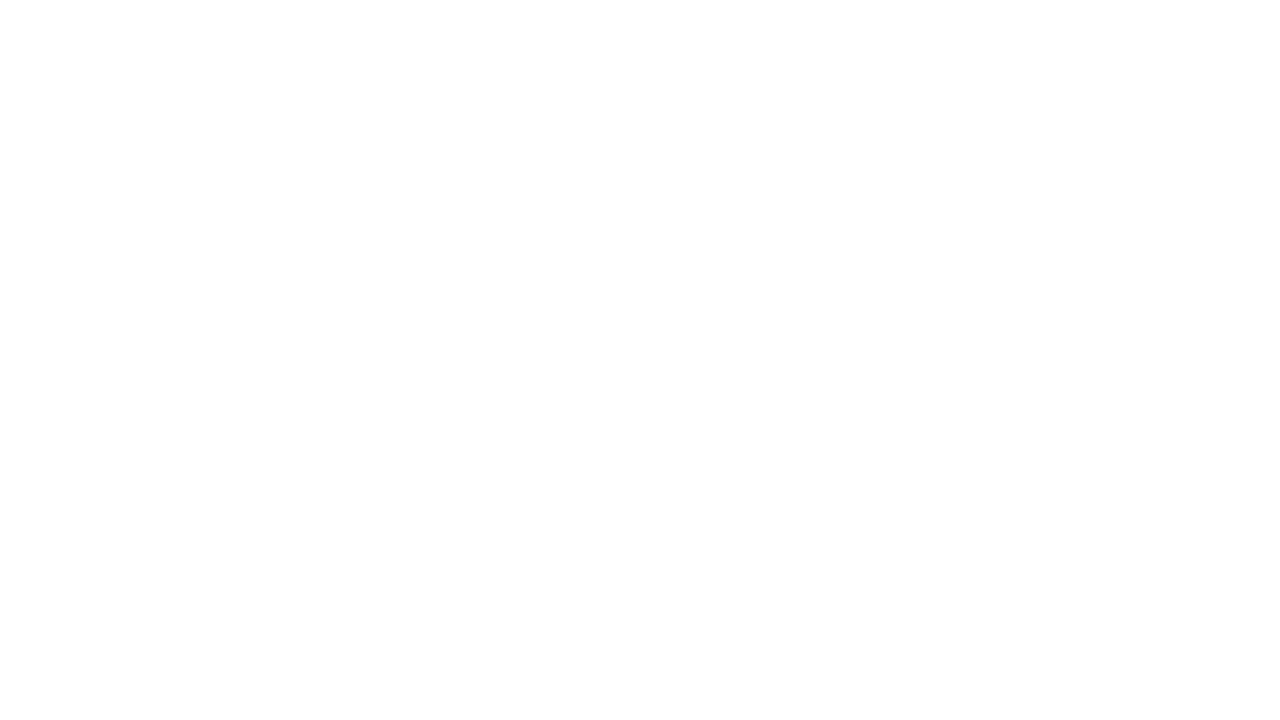

Navigated forward in browser history
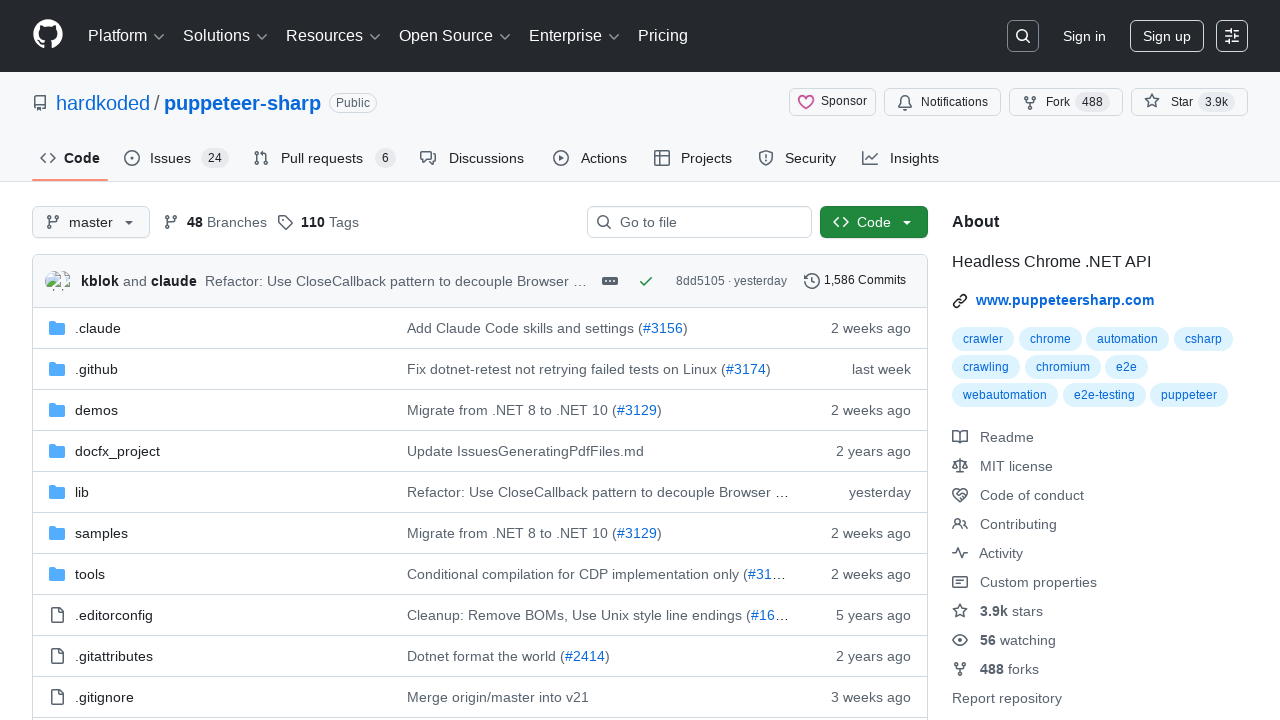

Reloaded the current page
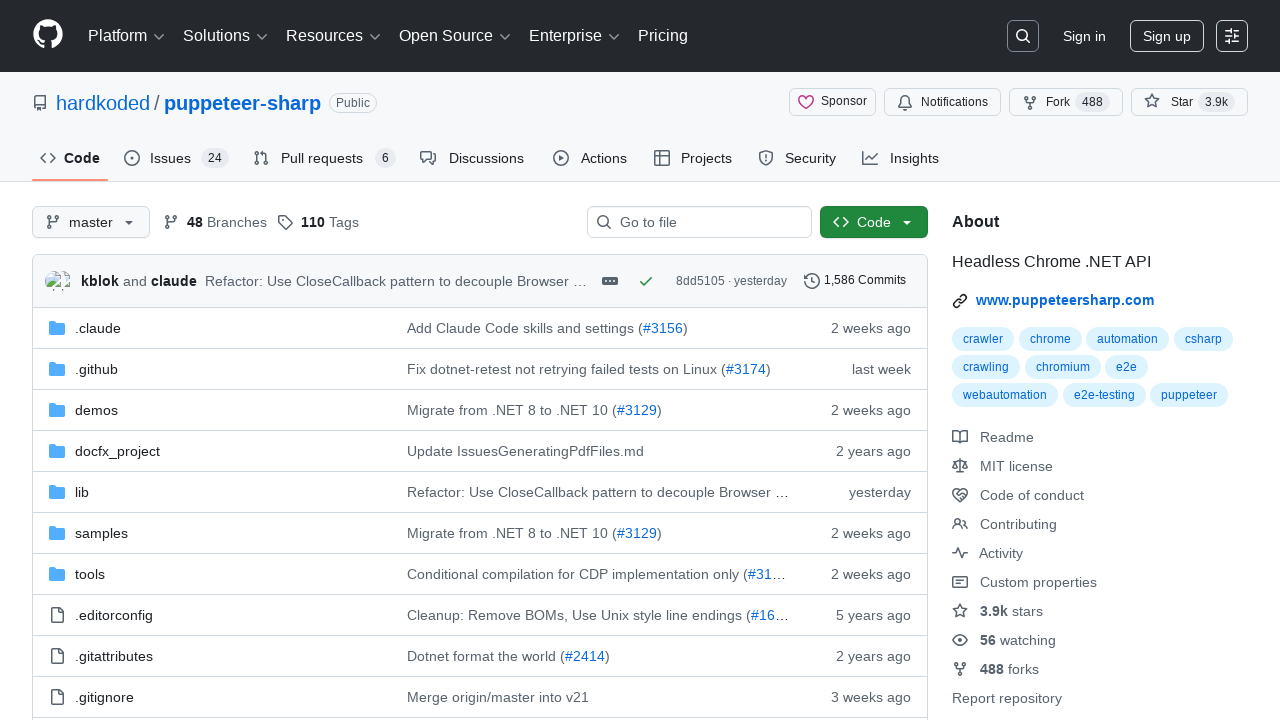

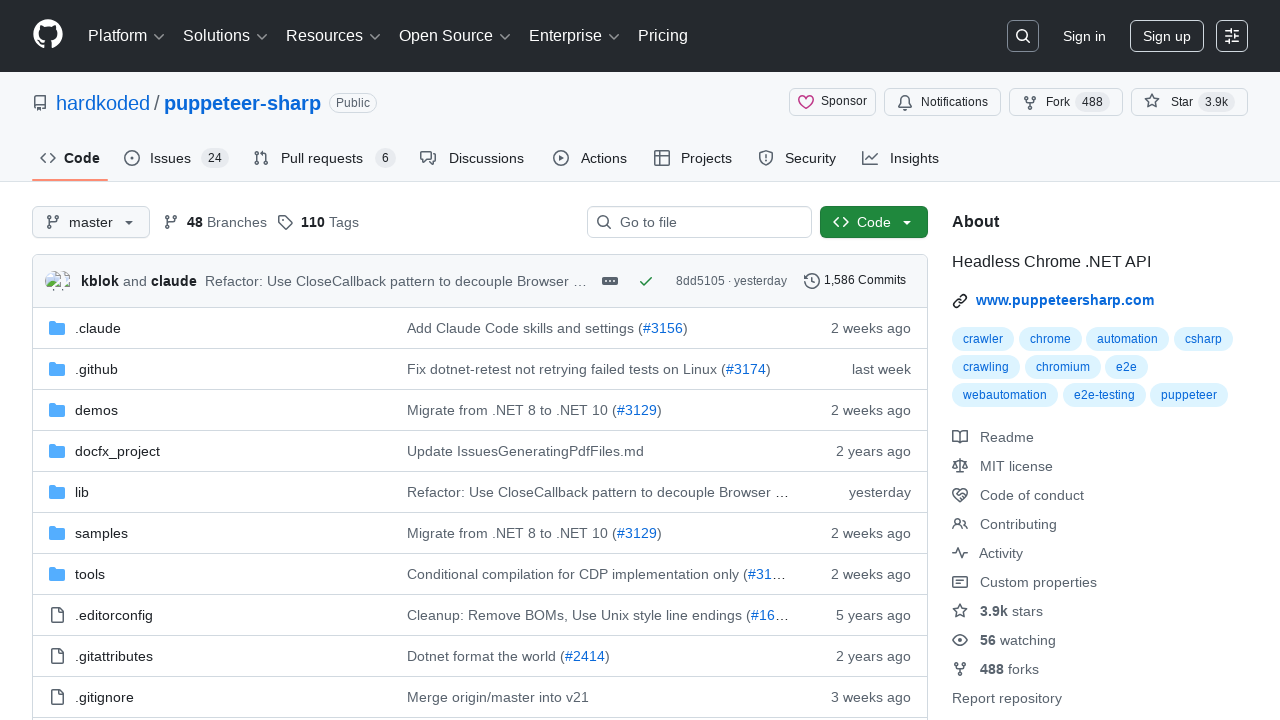